Tests that a todo item is removed if an empty string is entered when editing.

Starting URL: https://demo.playwright.dev/todomvc

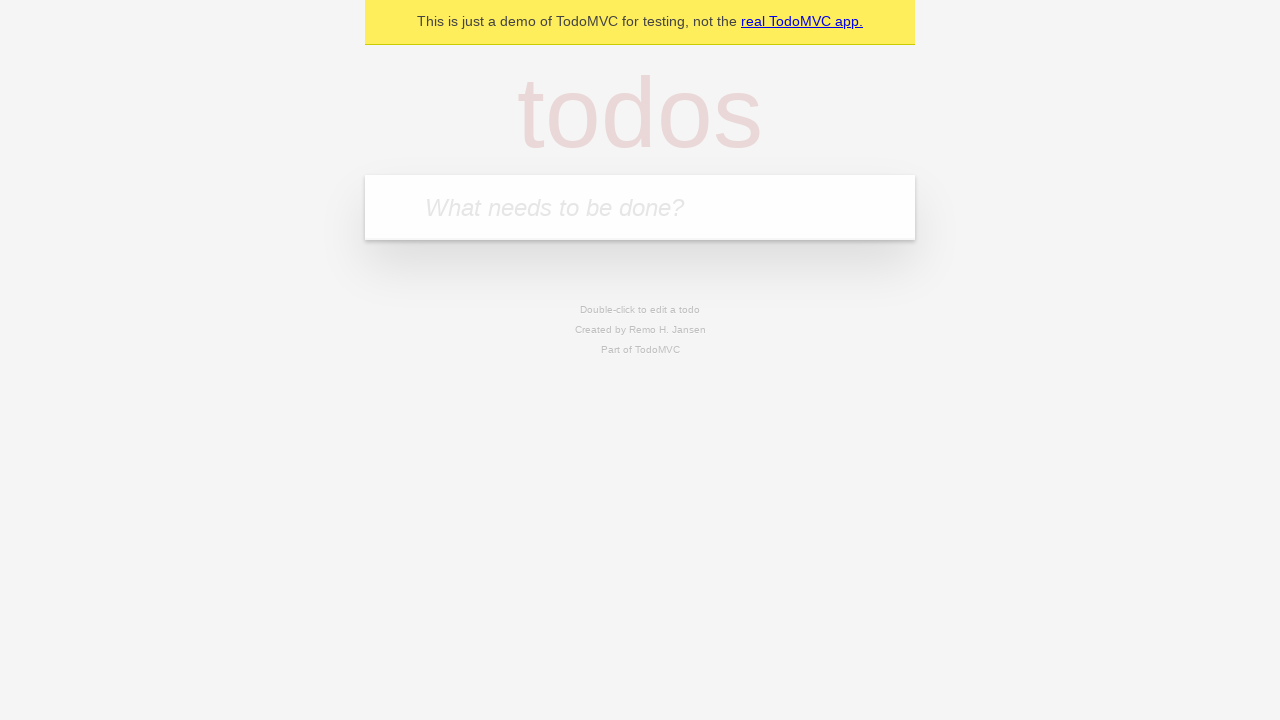

Located the 'What needs to be done?' input field
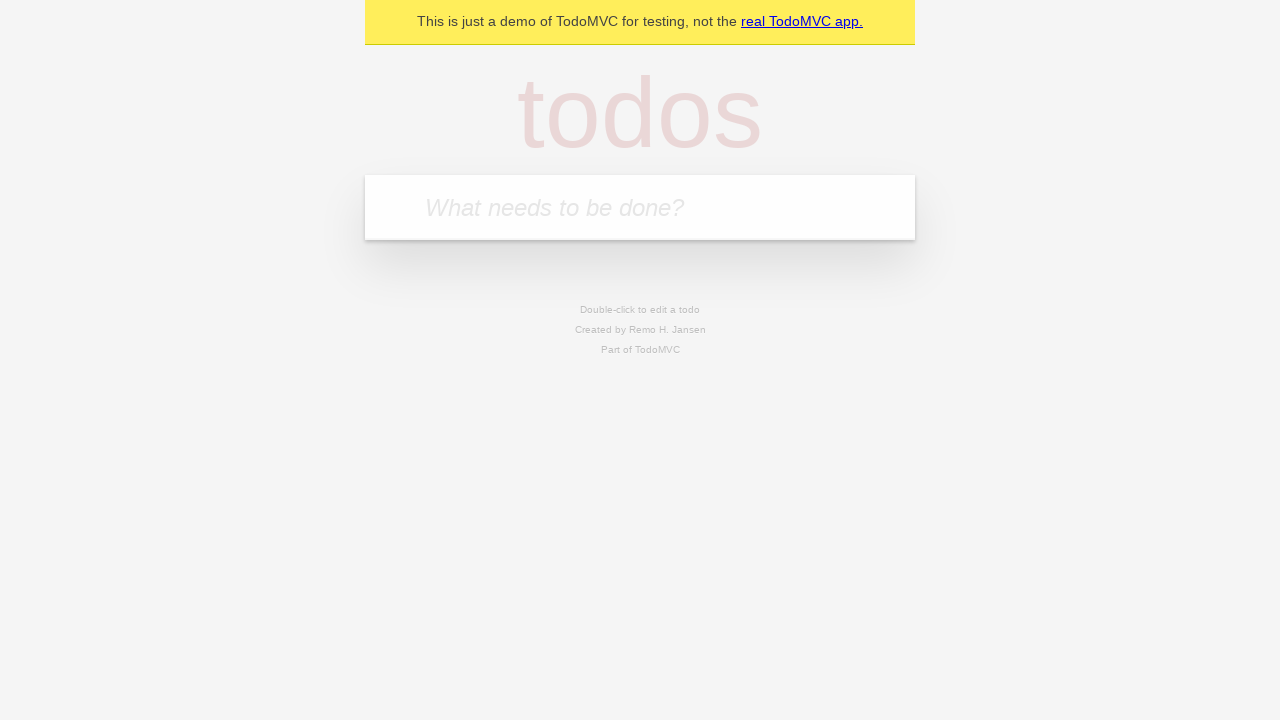

Filled todo input with 'buy some cheese' on internal:attr=[placeholder="What needs to be done?"i]
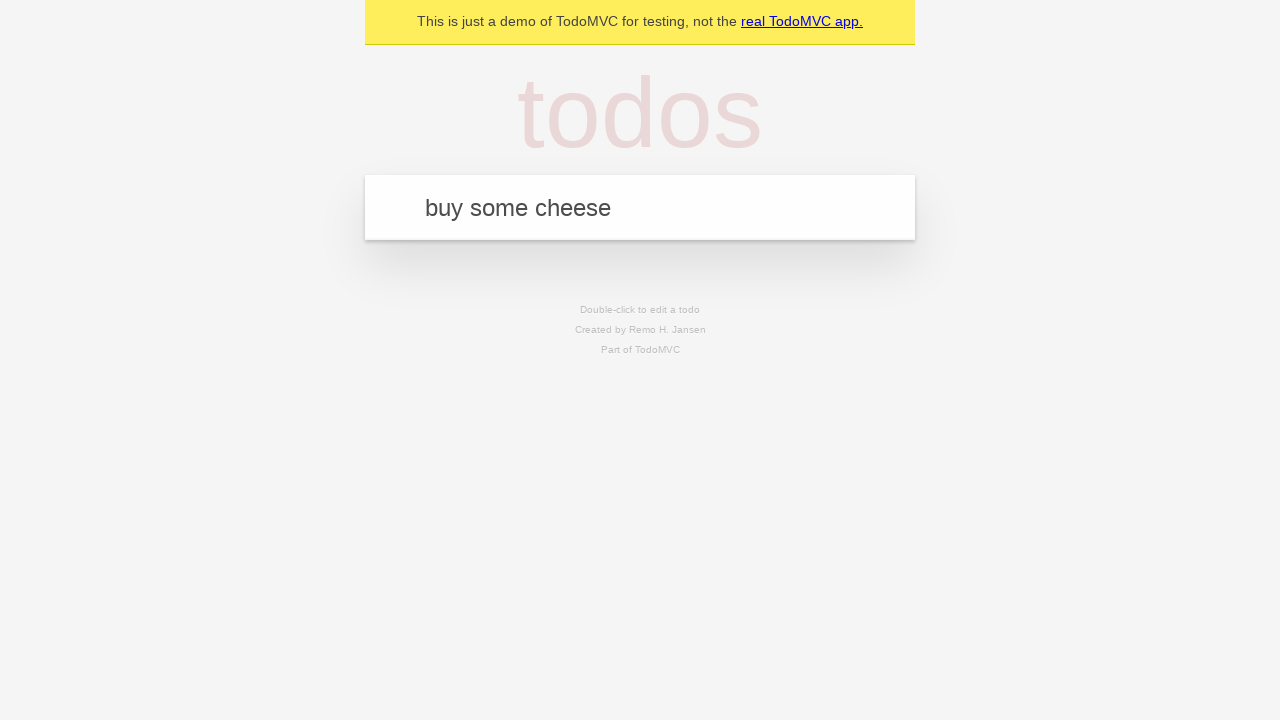

Pressed Enter to create todo 'buy some cheese' on internal:attr=[placeholder="What needs to be done?"i]
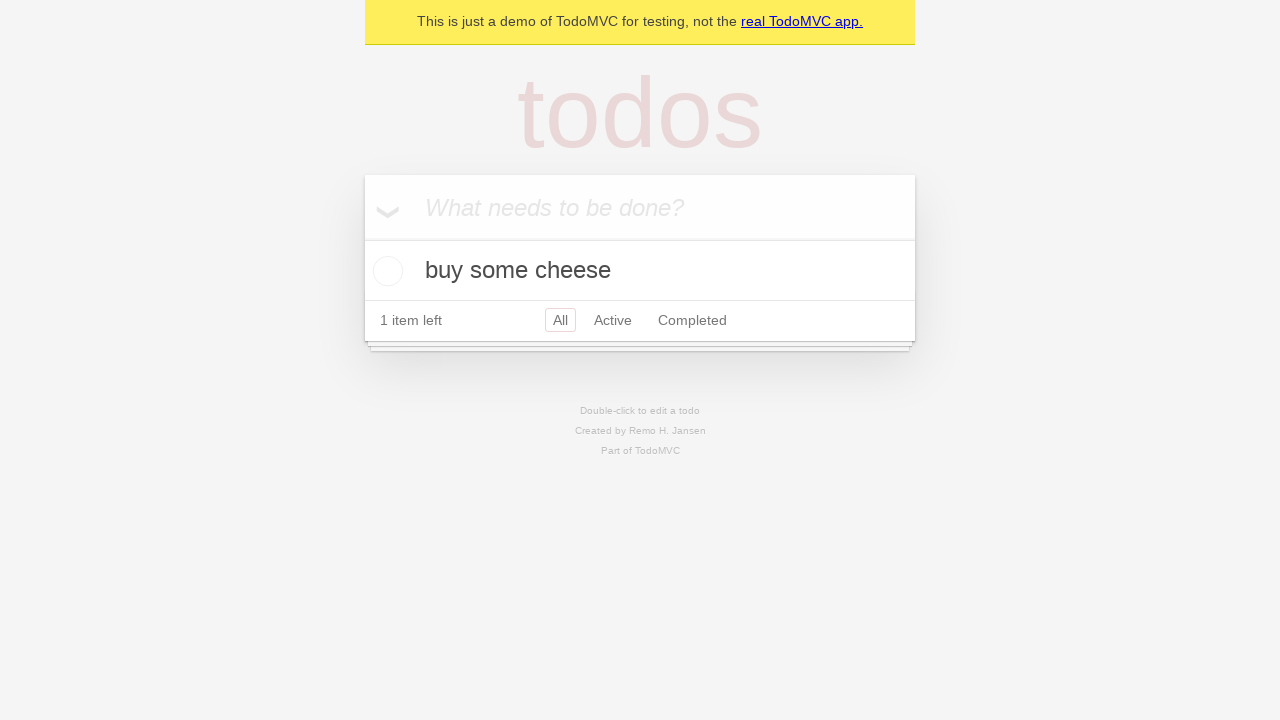

Filled todo input with 'feed the cat' on internal:attr=[placeholder="What needs to be done?"i]
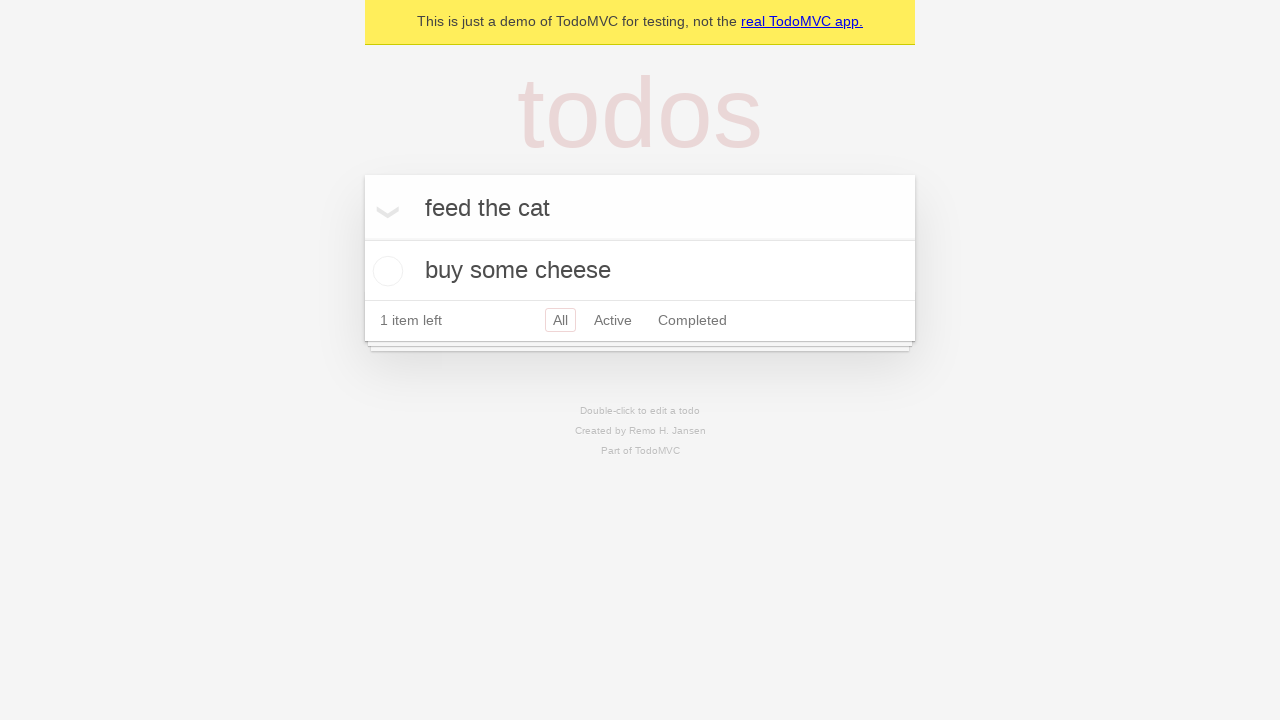

Pressed Enter to create todo 'feed the cat' on internal:attr=[placeholder="What needs to be done?"i]
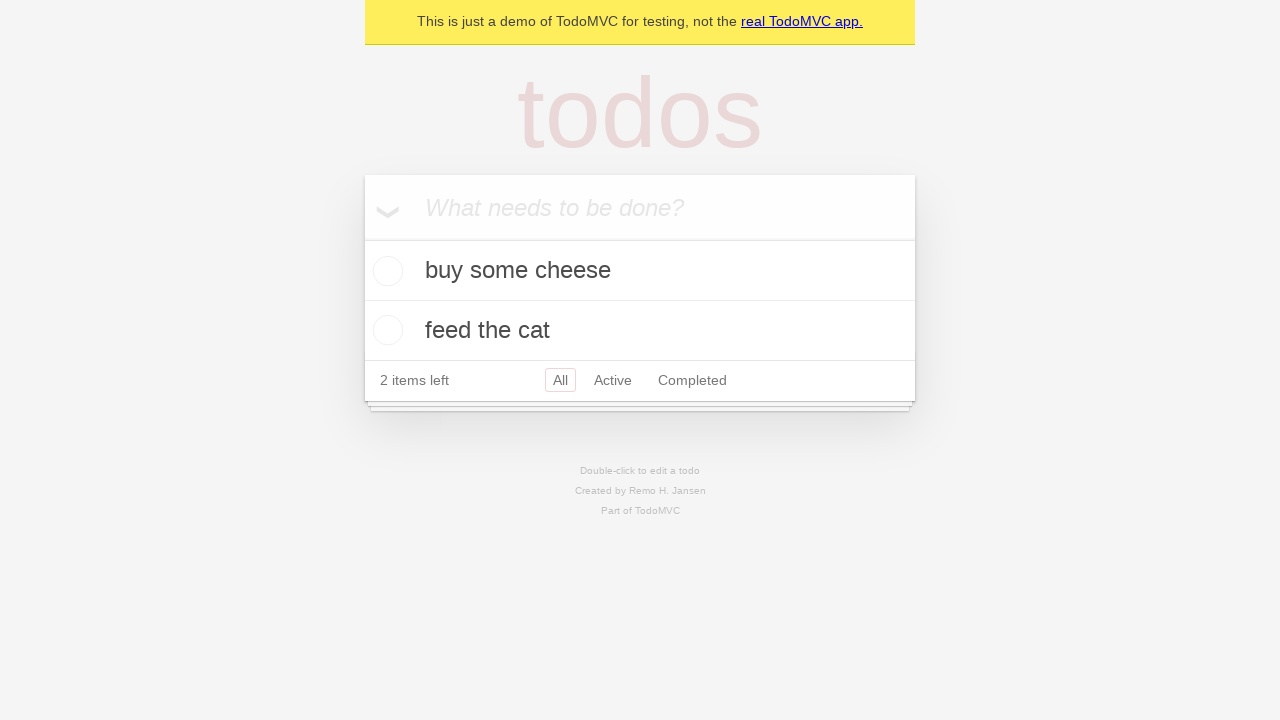

Filled todo input with 'book a doctors appointment' on internal:attr=[placeholder="What needs to be done?"i]
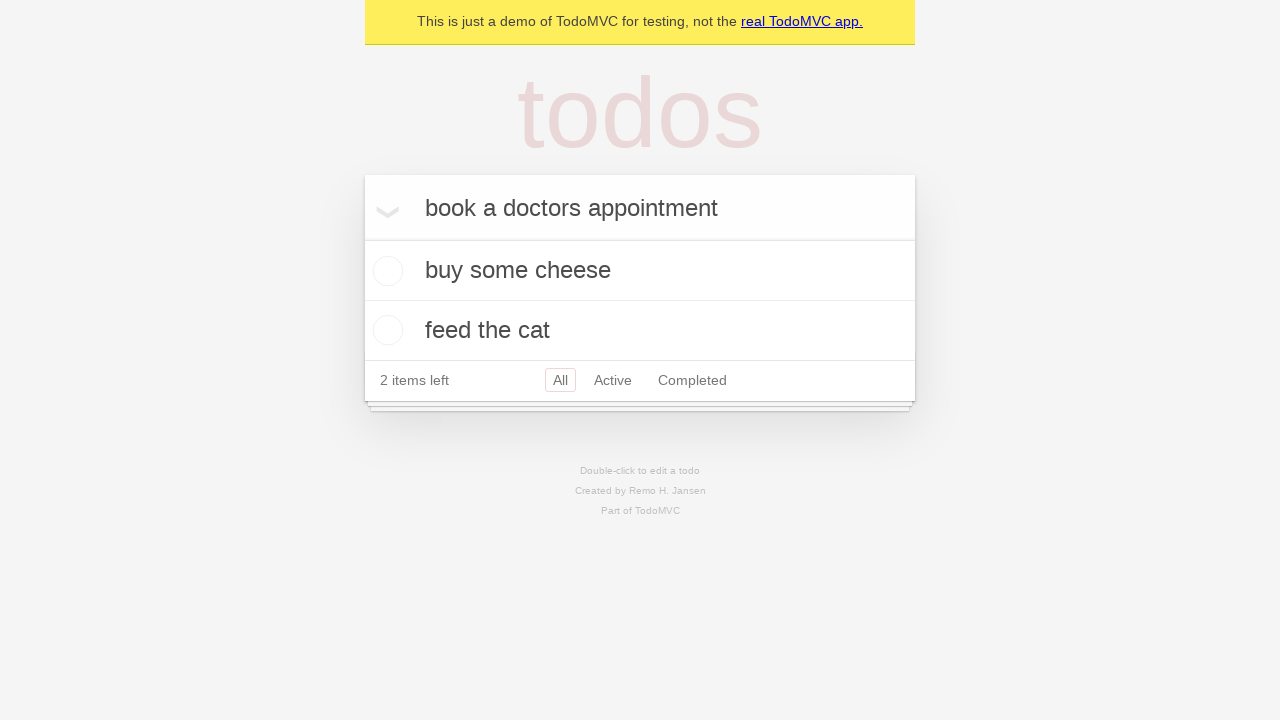

Pressed Enter to create todo 'book a doctors appointment' on internal:attr=[placeholder="What needs to be done?"i]
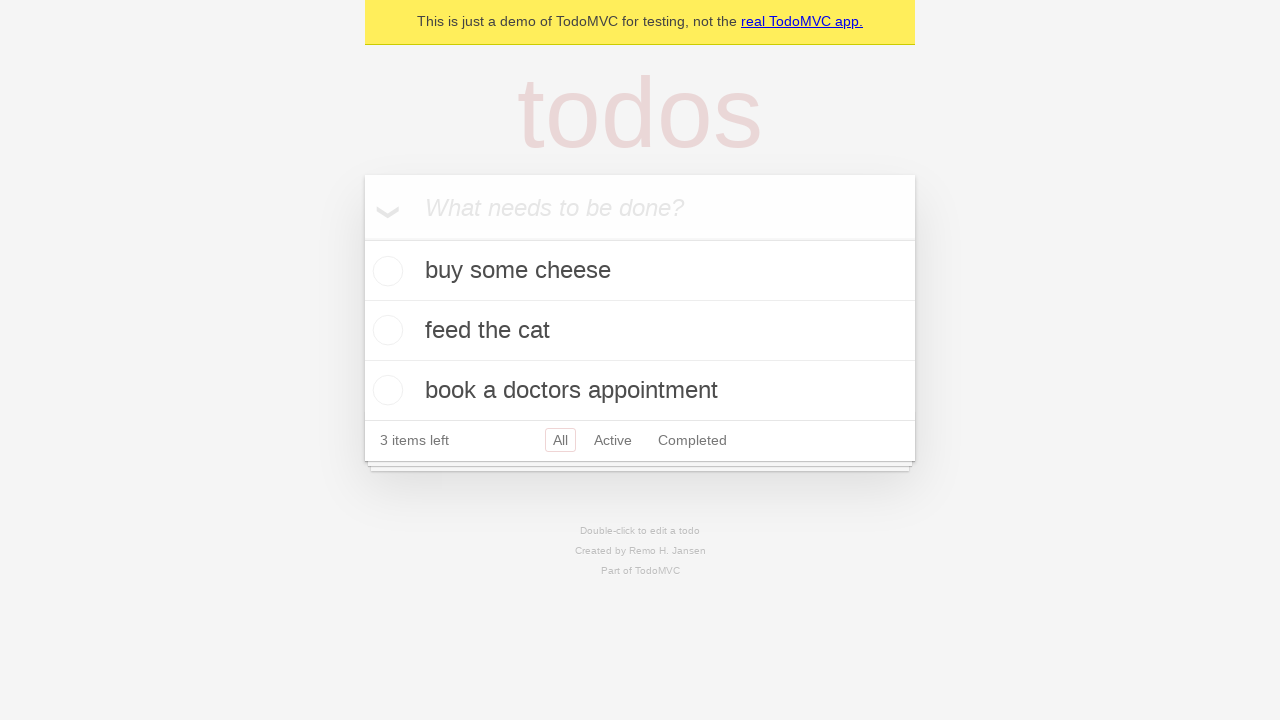

Waited for all three todo items to be created
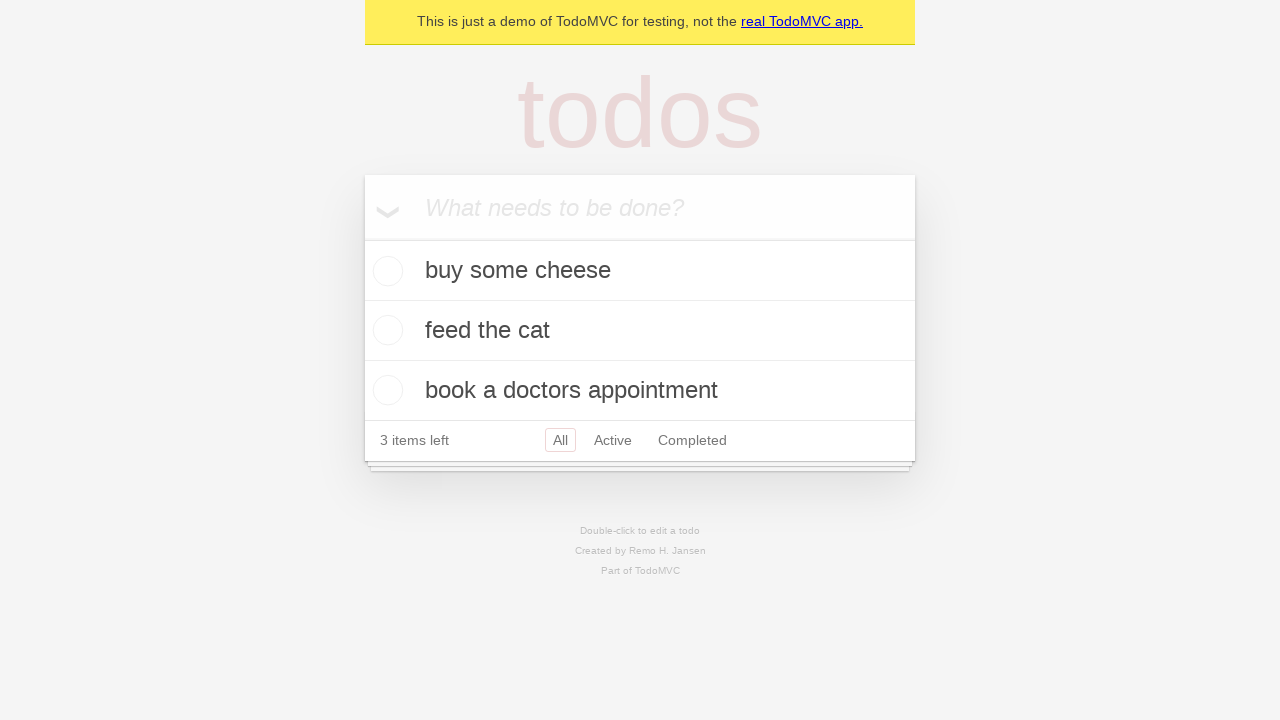

Located all todo items
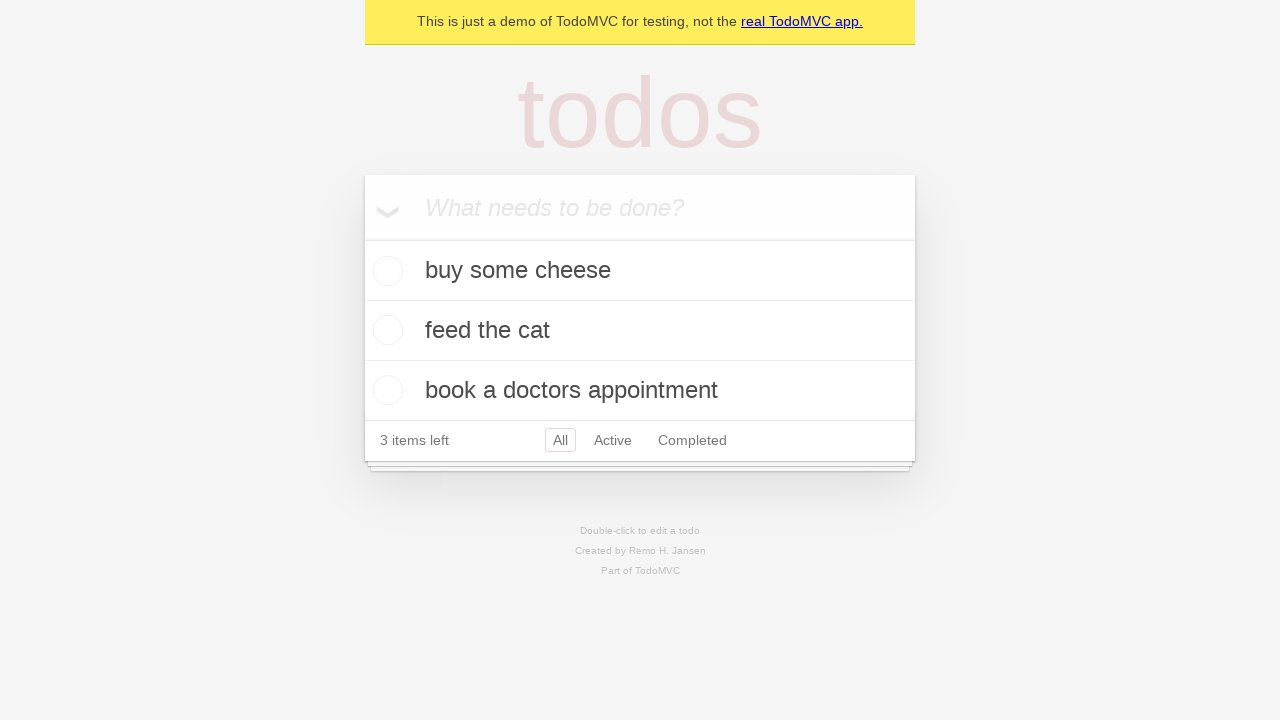

Double-clicked the second todo item to enter edit mode at (640, 331) on internal:testid=[data-testid="todo-item"s] >> nth=1
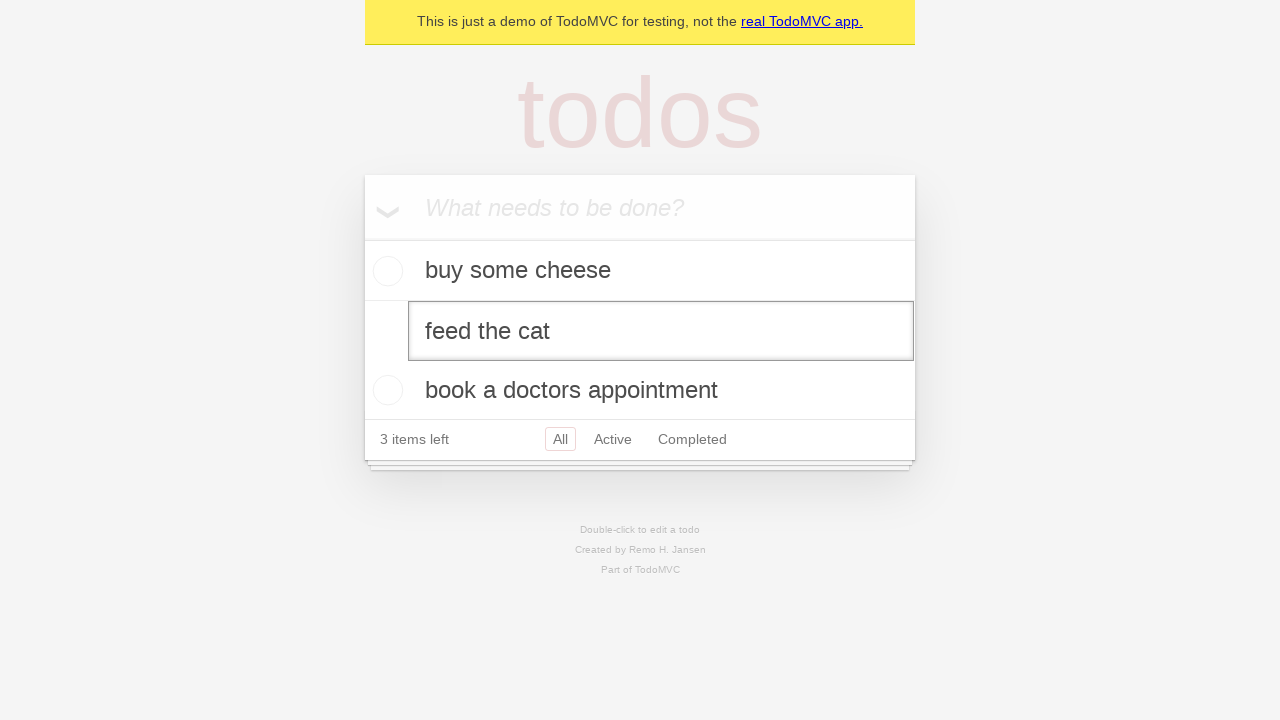

Cleared the text field by filling with empty string on internal:testid=[data-testid="todo-item"s] >> nth=1 >> internal:role=textbox[nam
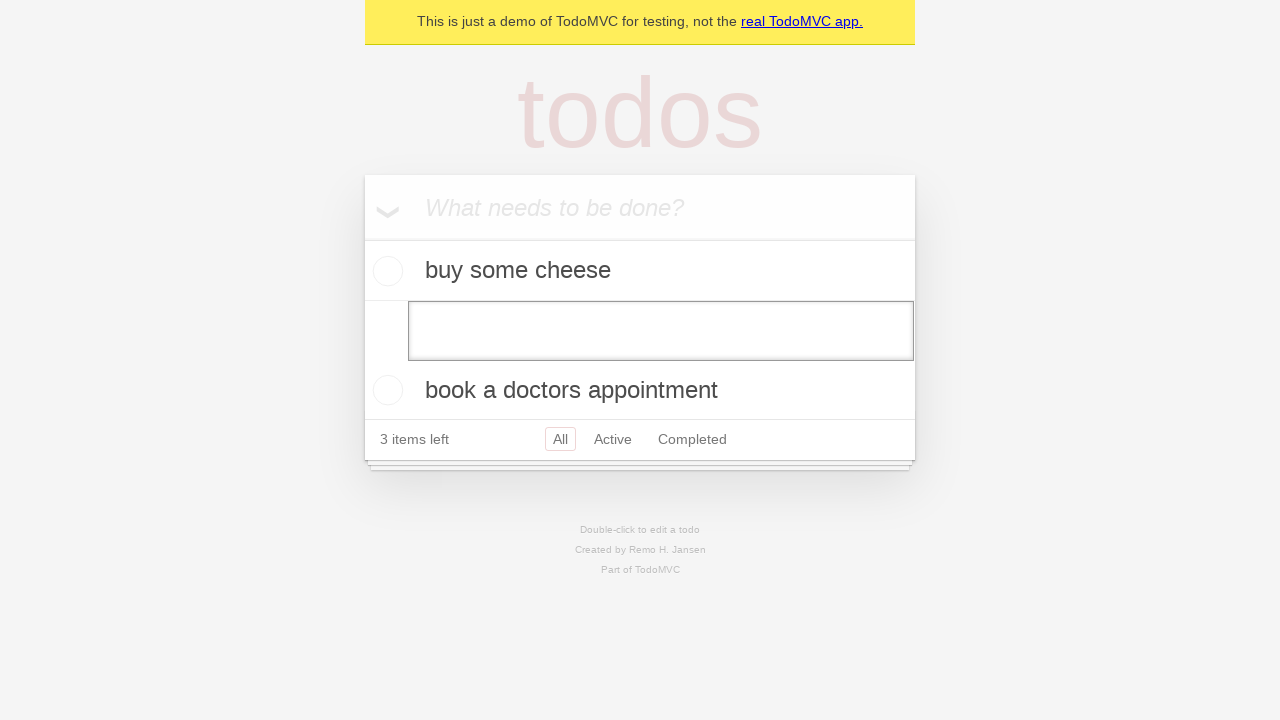

Pressed Enter to submit the empty edit, removing the todo item on internal:testid=[data-testid="todo-item"s] >> nth=1 >> internal:role=textbox[nam
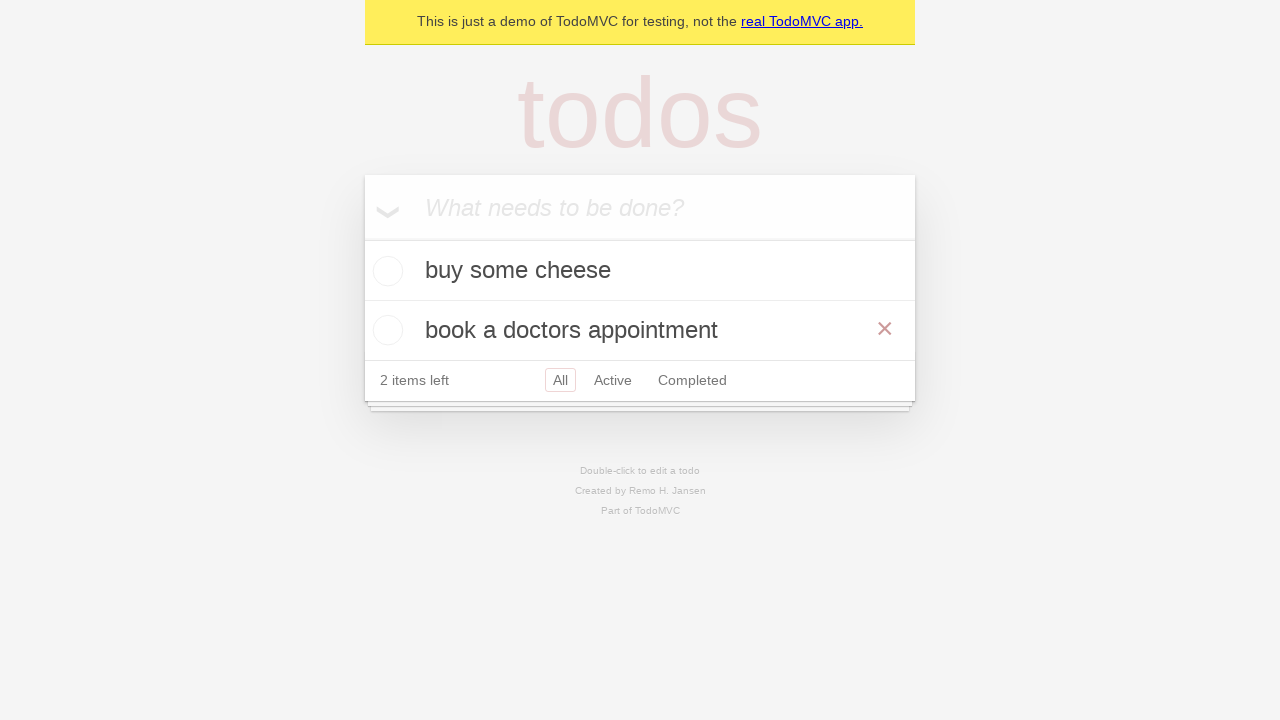

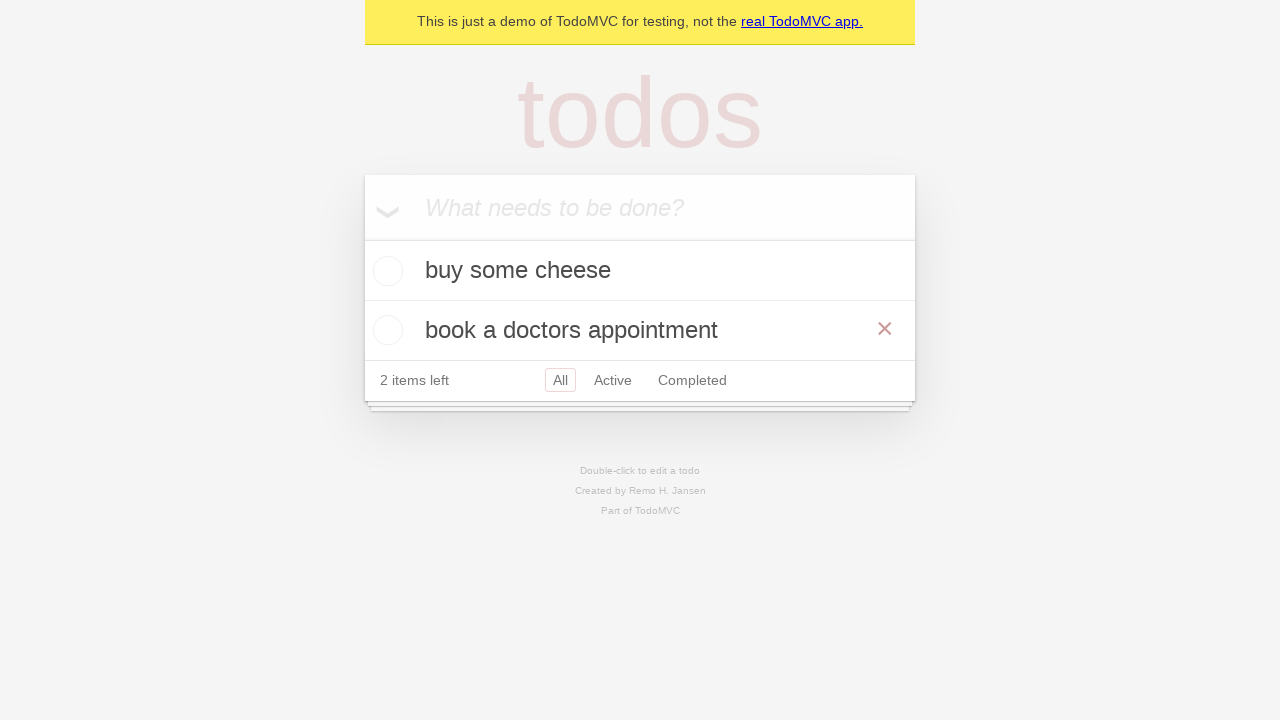